Tests file download functionality by navigating to a download page and clicking on a file link to initiate download.

Starting URL: https://the-internet.herokuapp.com/download

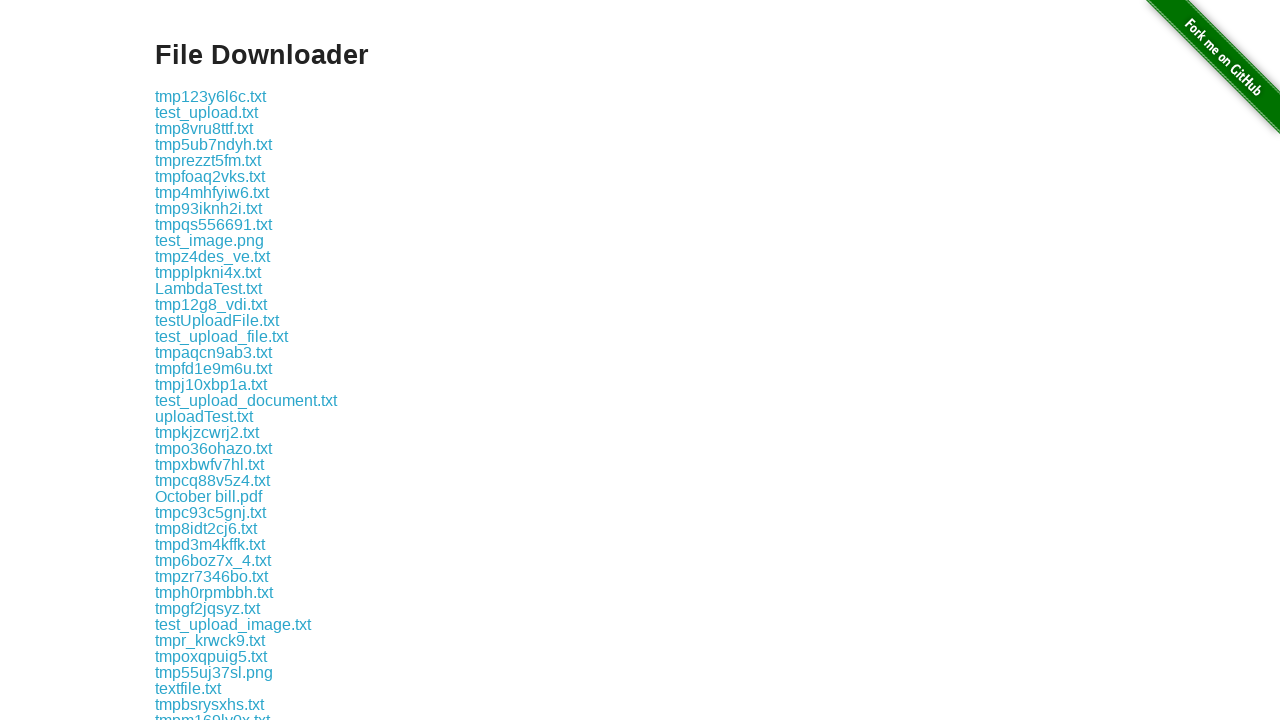

Clicked on LambdaTest.txt download link at (208, 288) on a:text('LambdaTest.txt')
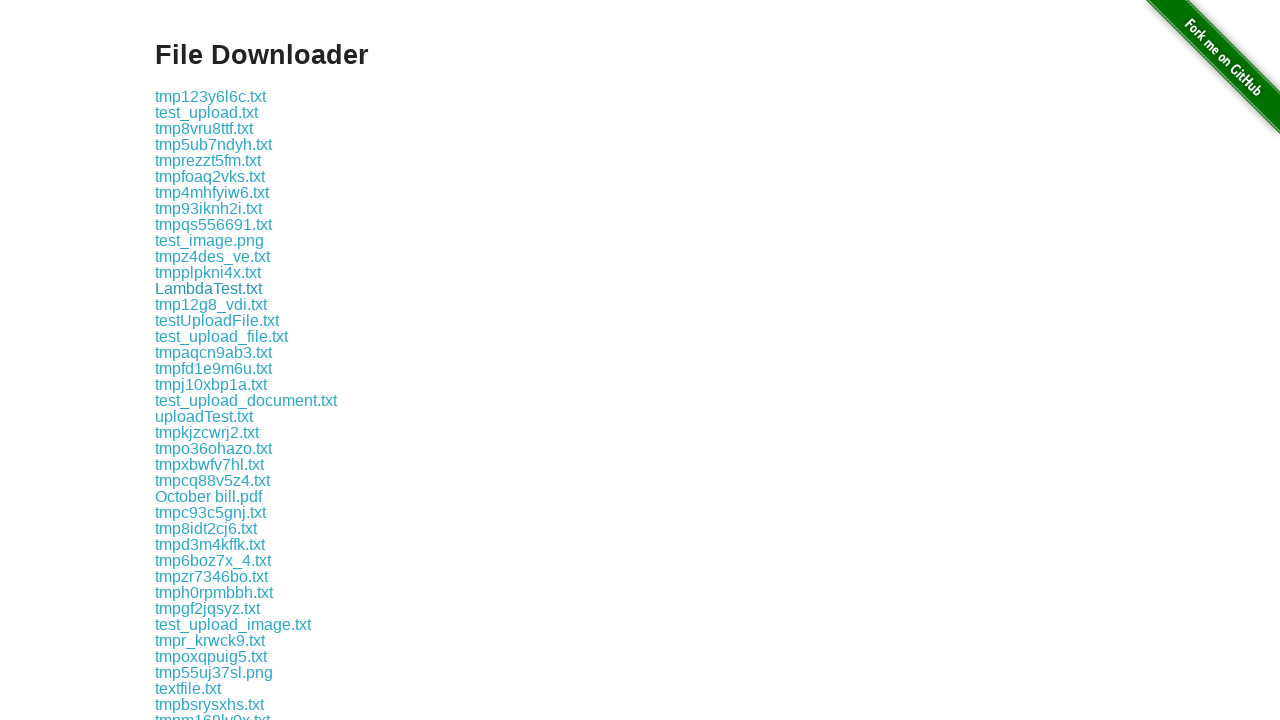

Waited 3 seconds for file download to complete
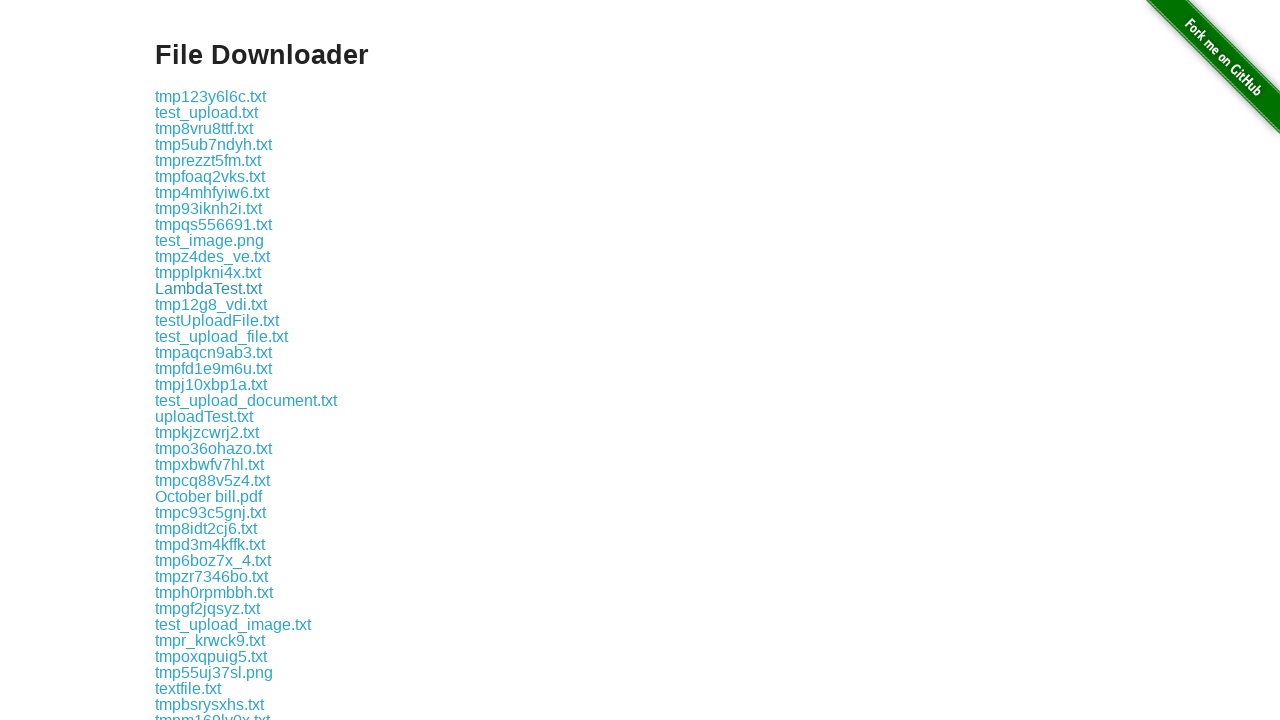

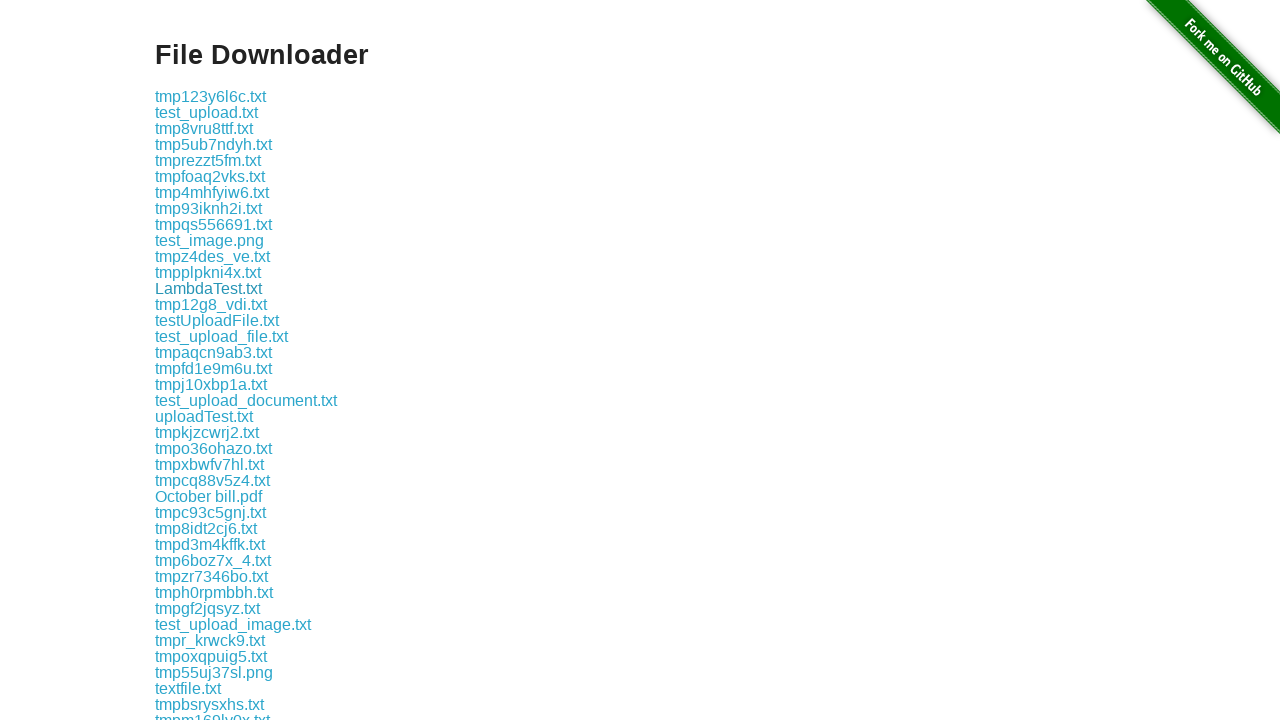